Tests right-click context menu functionality by right-clicking a button, selecting the "Copy" option from the context menu, and accepting the resulting alert dialog

Starting URL: http://swisnl.github.io/jQuery-contextMenu/demo.html

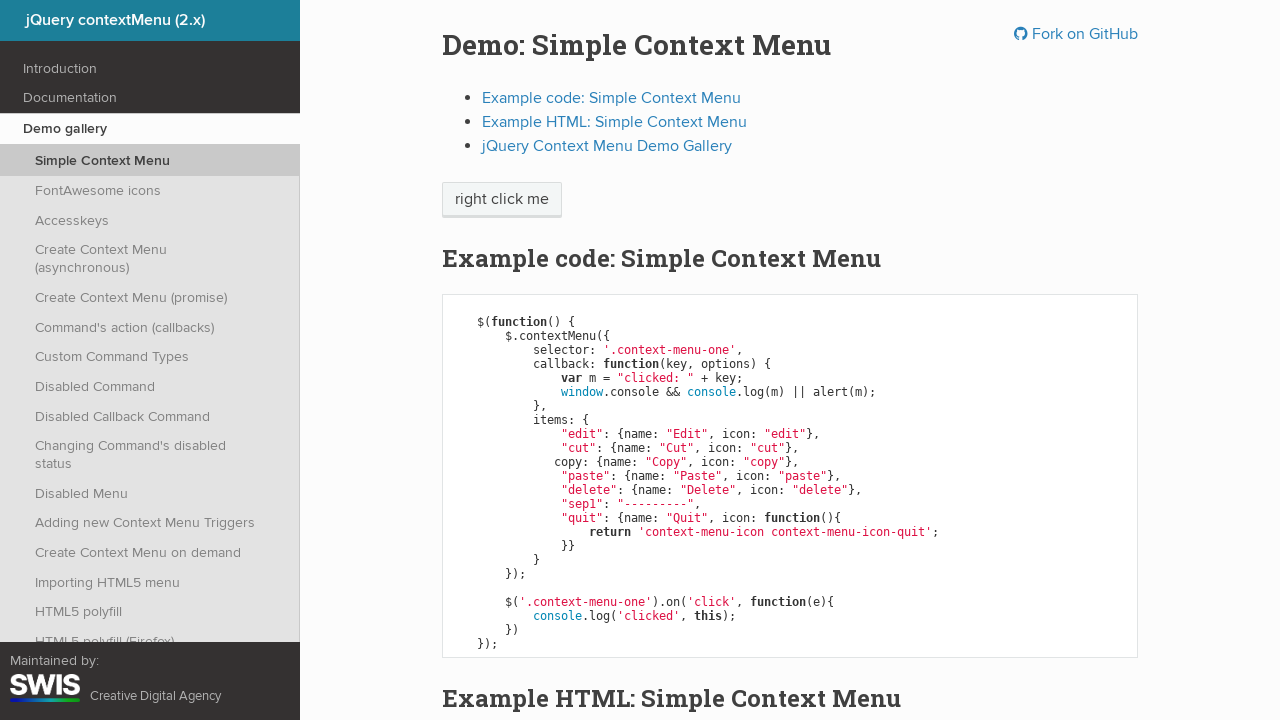

Right-clicked on context menu button at (502, 200) on span.context-menu-one.btn.btn-neutral
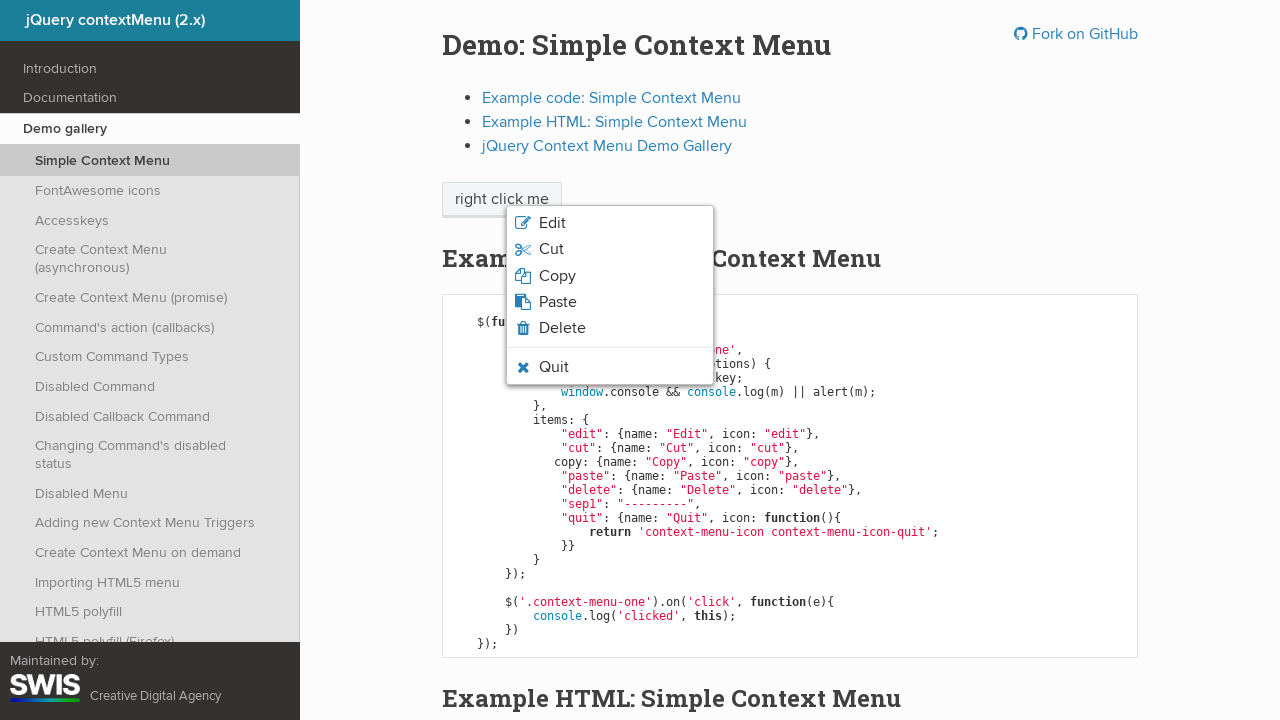

Clicked on 'Copy' option in context menu at (610, 276) on ul.context-menu-list li:nth-child(3)
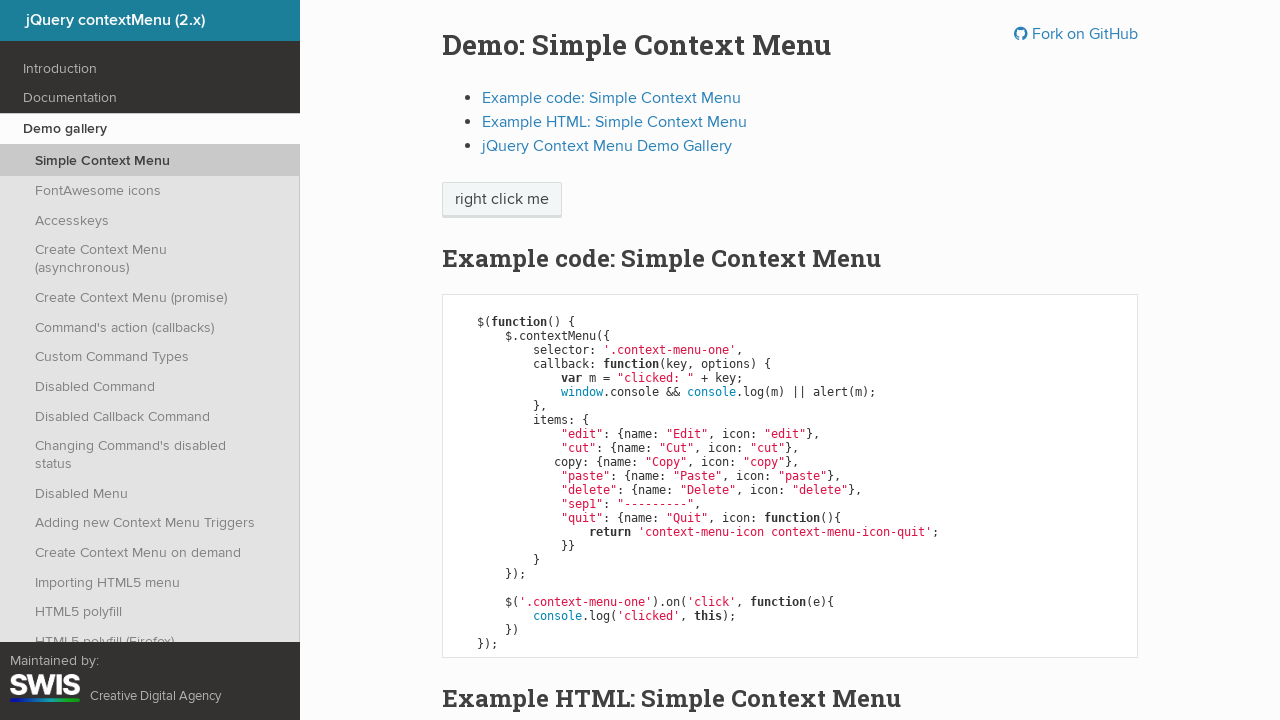

Set up dialog handler to accept alerts
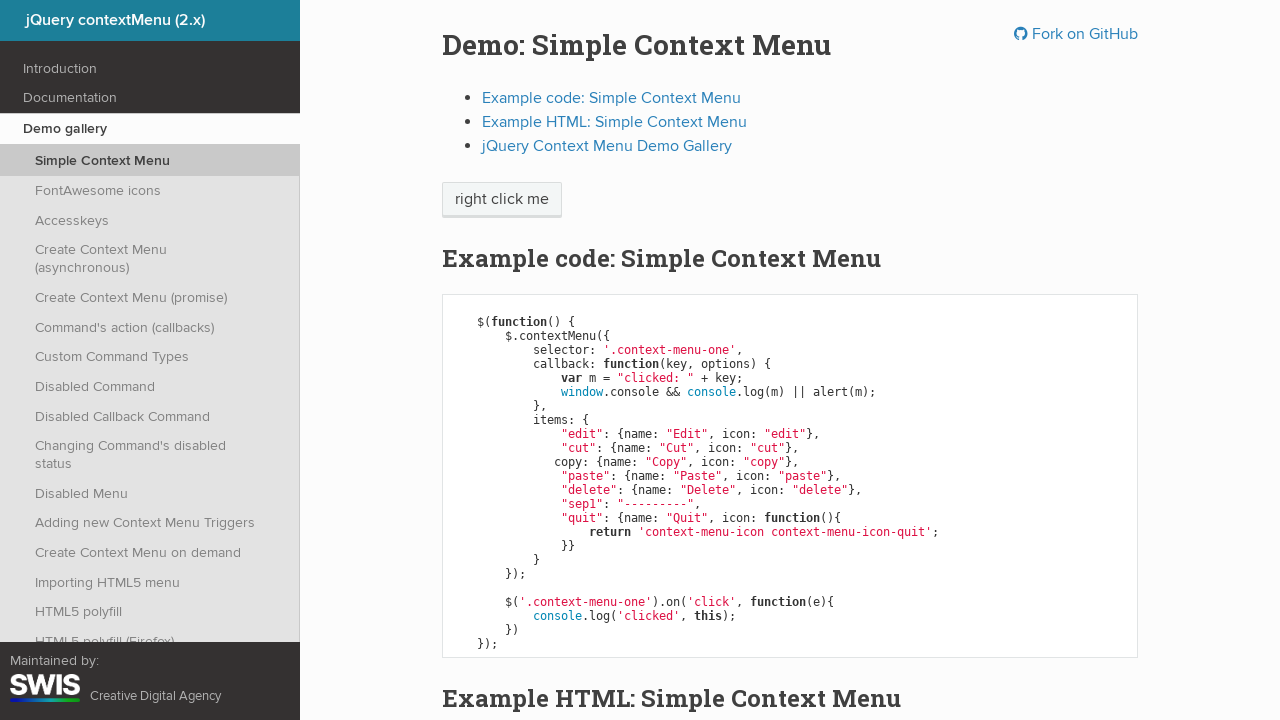

Waited 1000ms for alert dialog to be processed
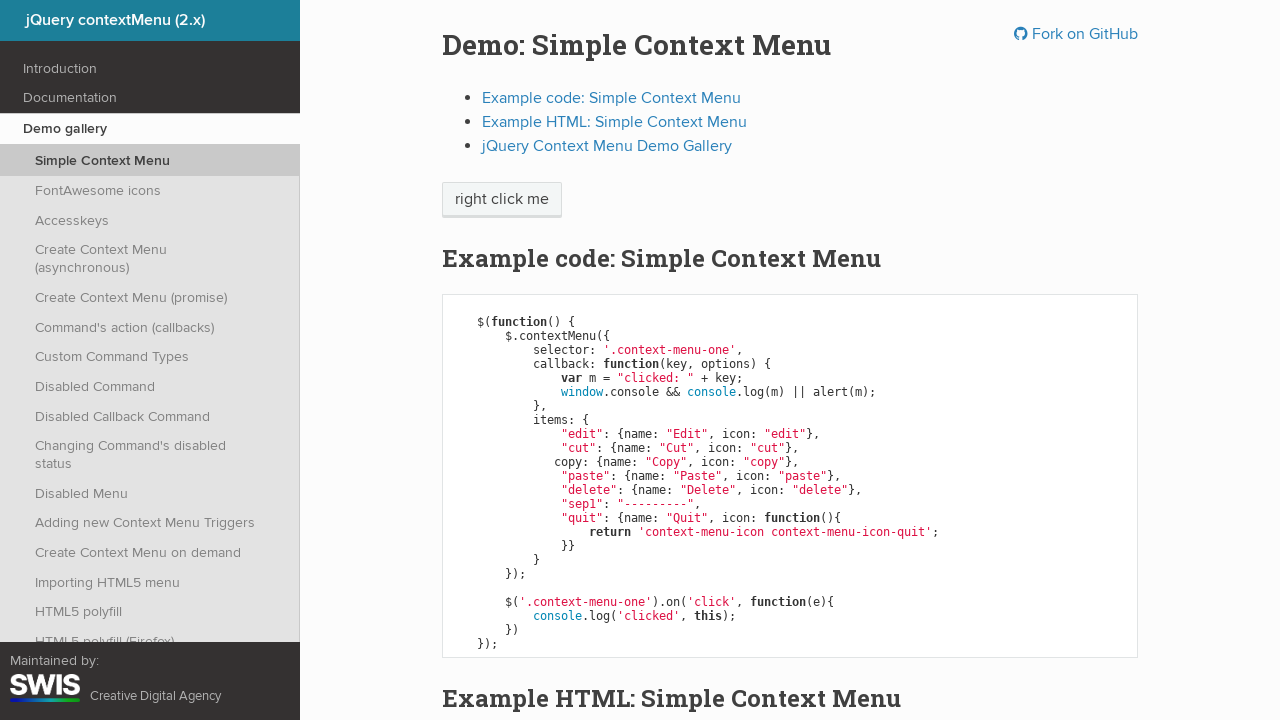

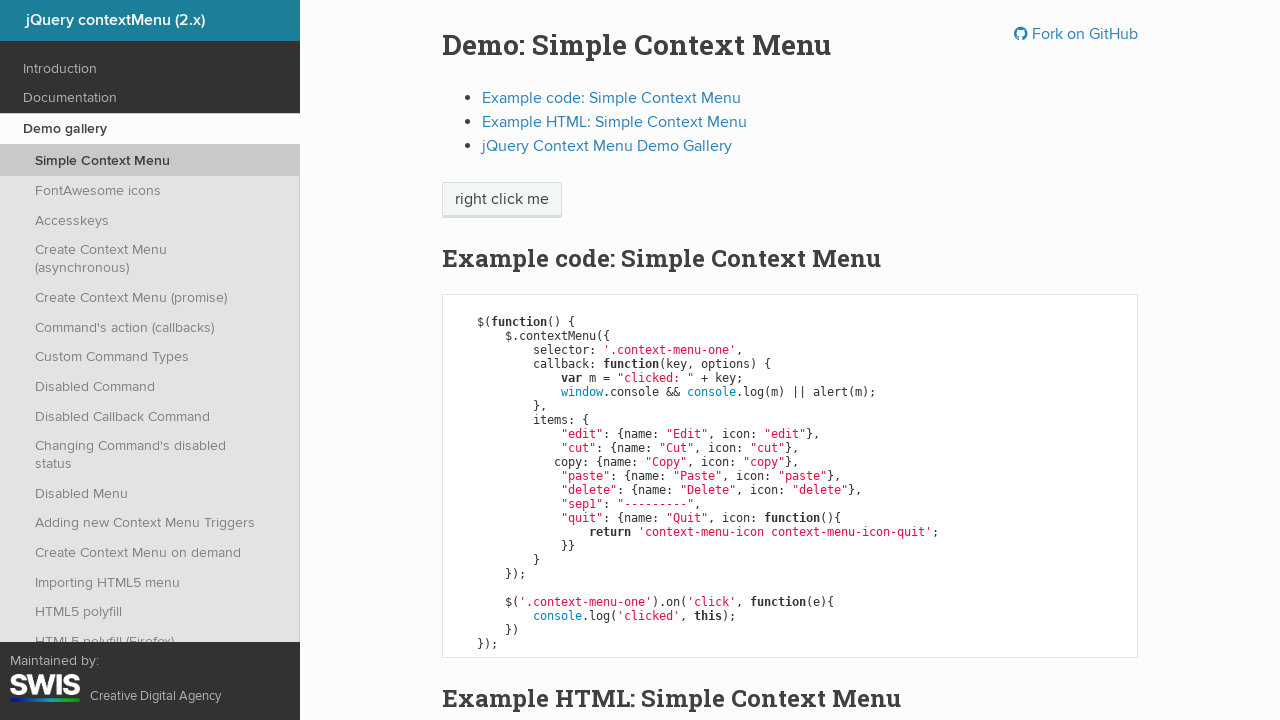